Tests dynamic autocomplete dropdown by typing and selecting from suggestions

Starting URL: https://rahulshettyacademy.com/AutomationPractice/

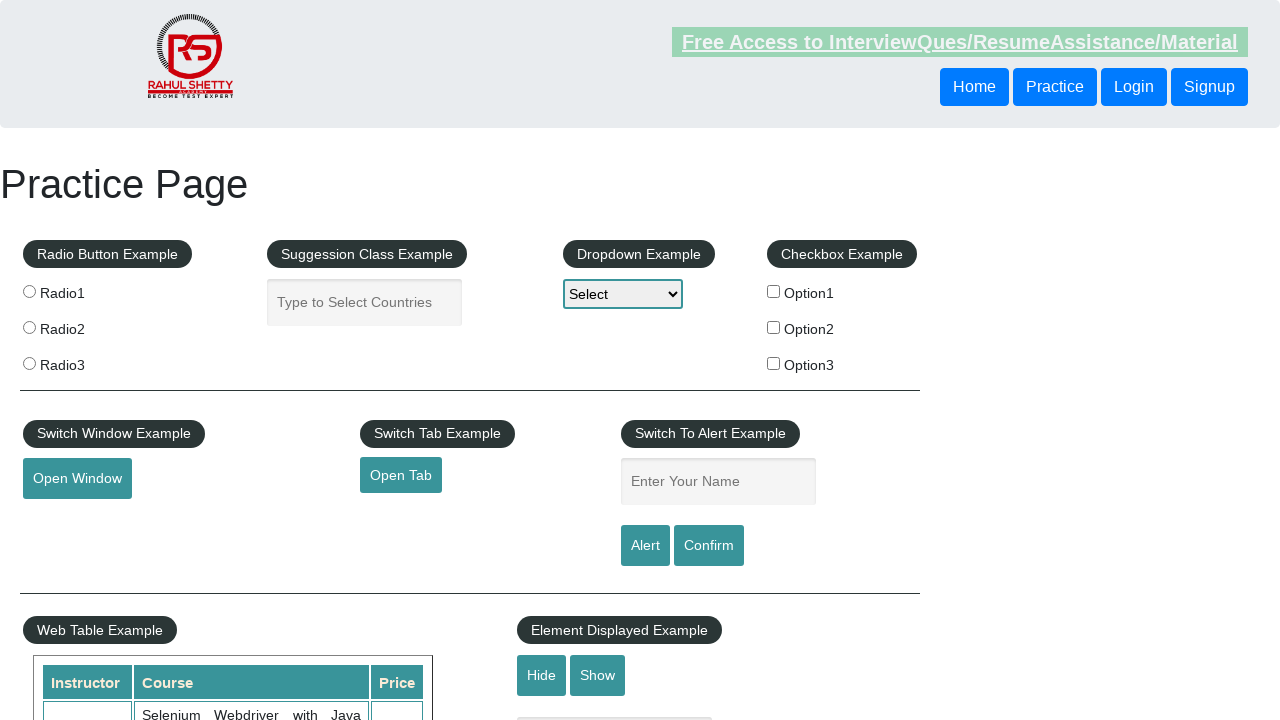

Typed 'ind' into autocomplete input field on .inputs.ui-autocomplete-input
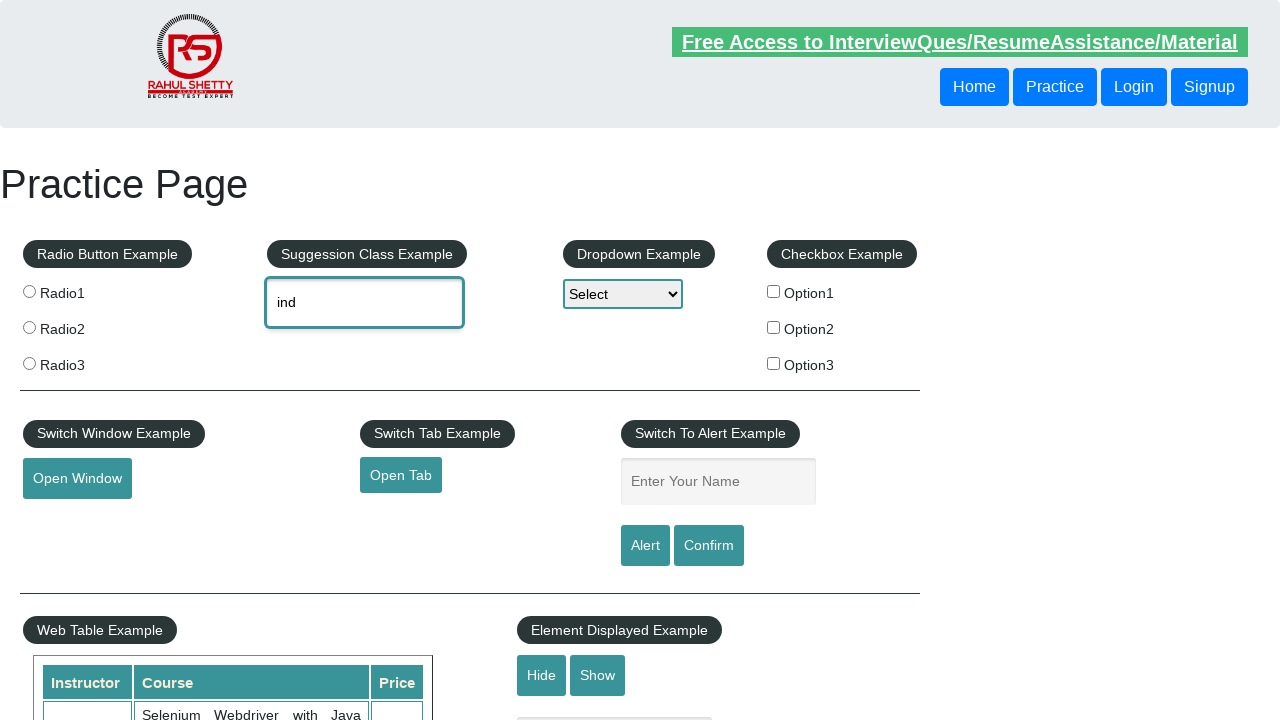

Dropdown suggestions appeared
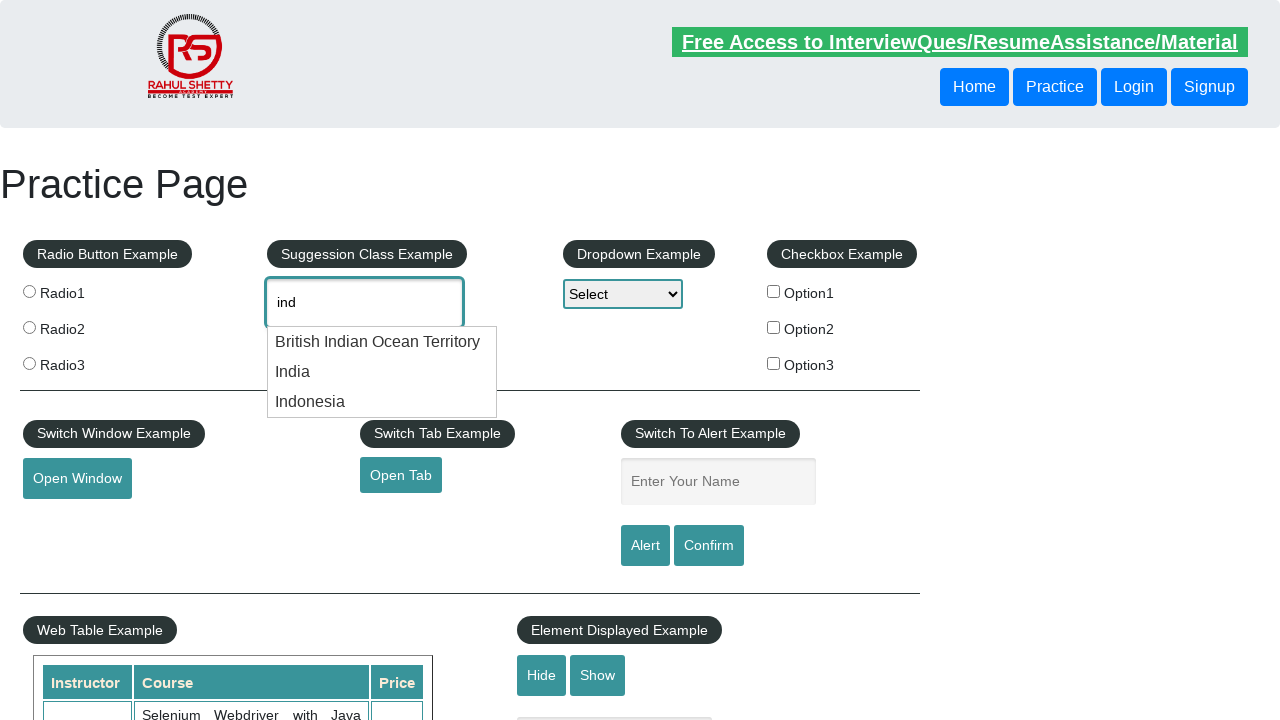

Retrieved all dropdown suggestion items
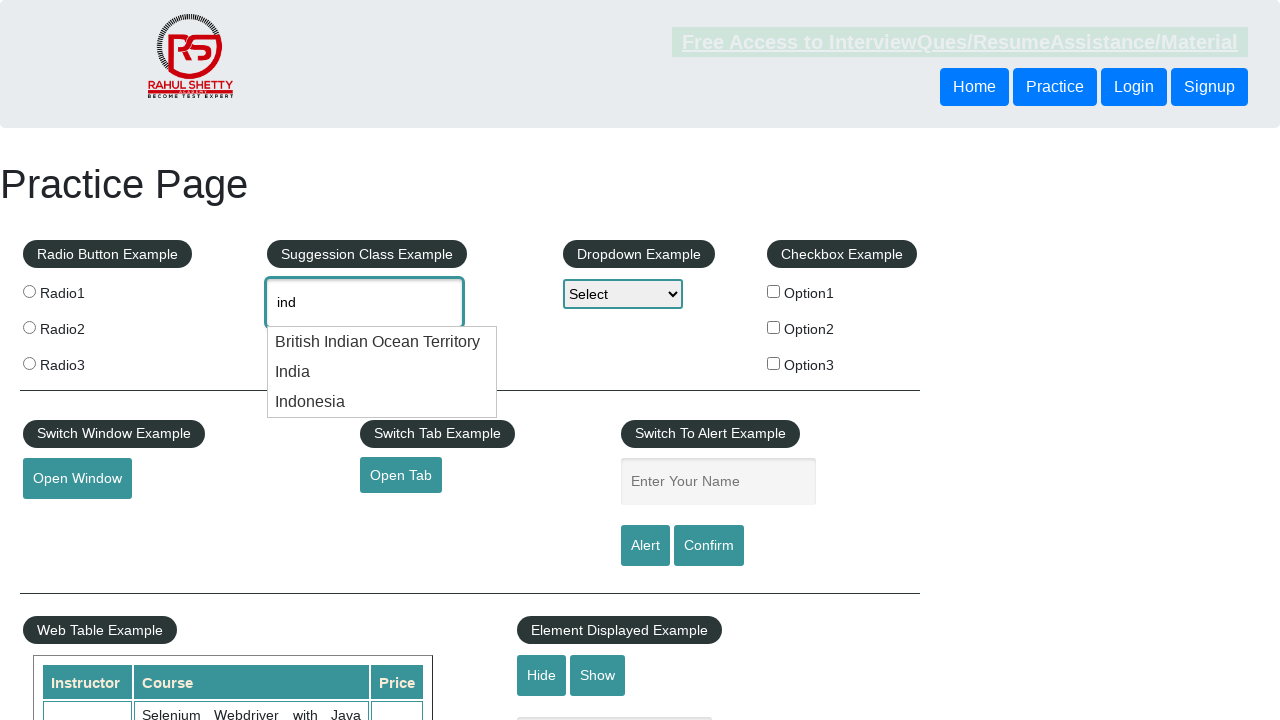

Selected 'India' from dropdown suggestions
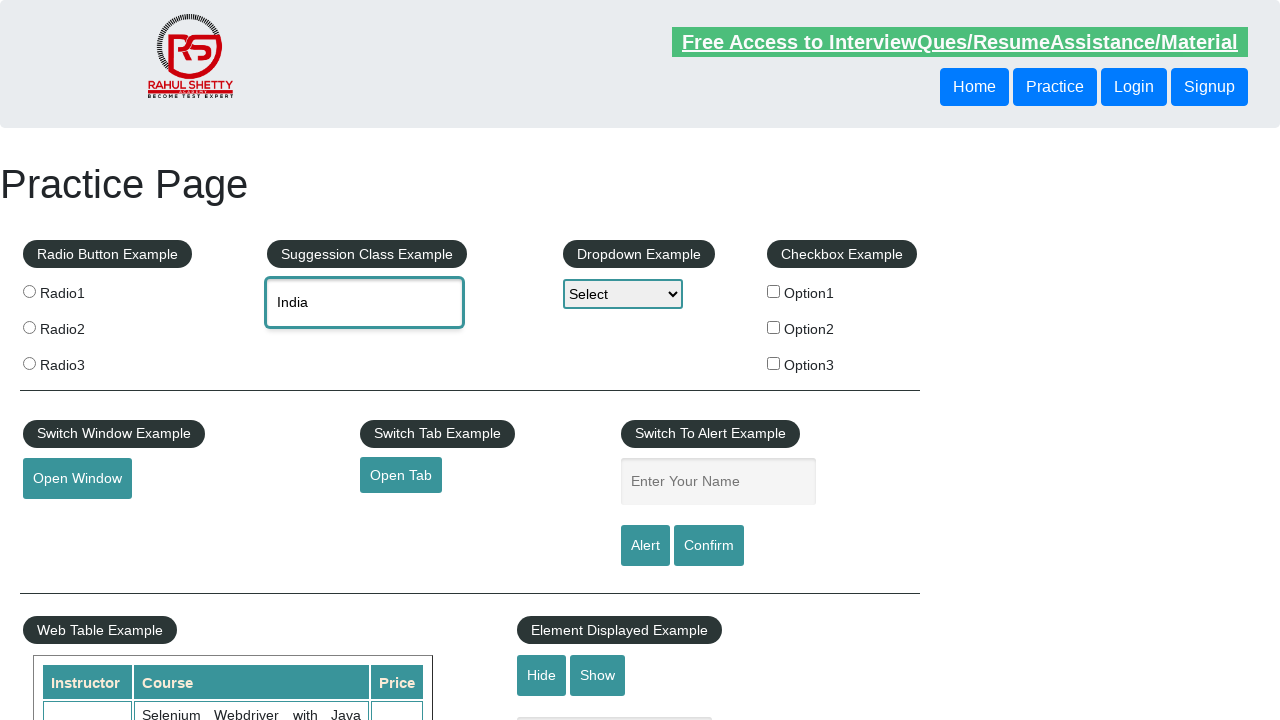

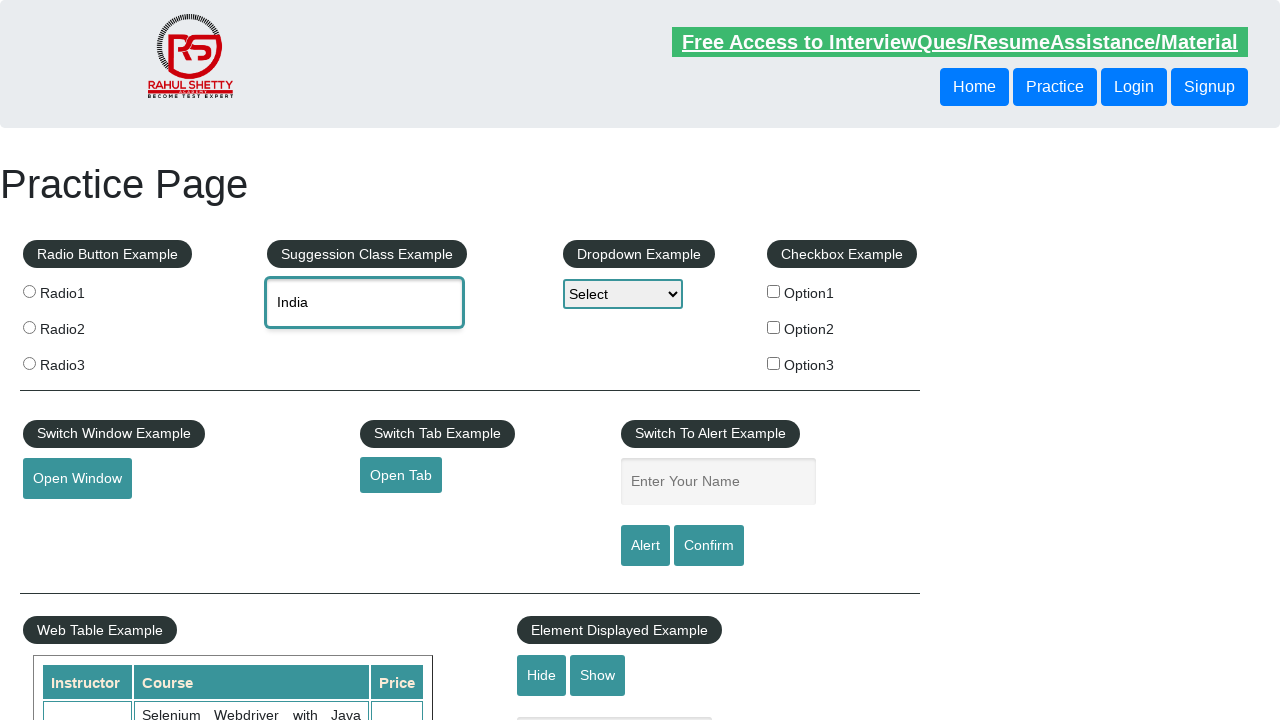